Navigates to the Digezz website and waits for the page to fully load

Starting URL: https://www.digezz.ch

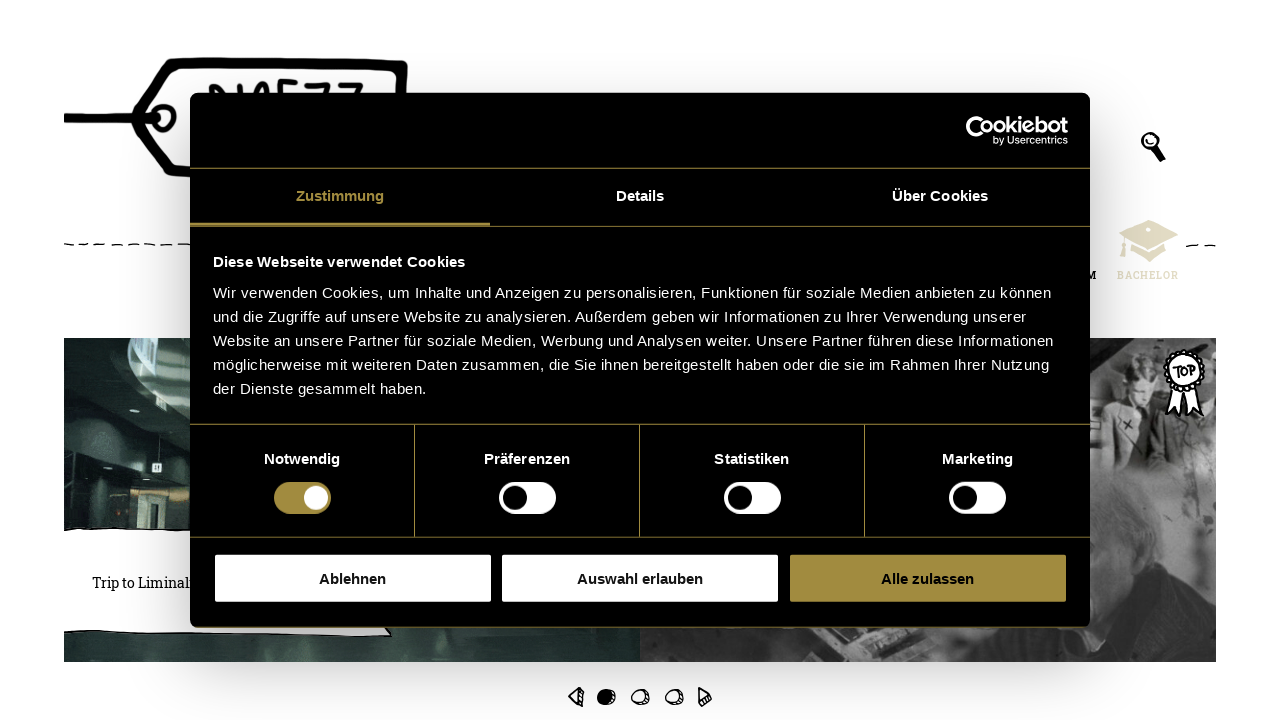

Navigated to Digezz website at https://www.digezz.ch
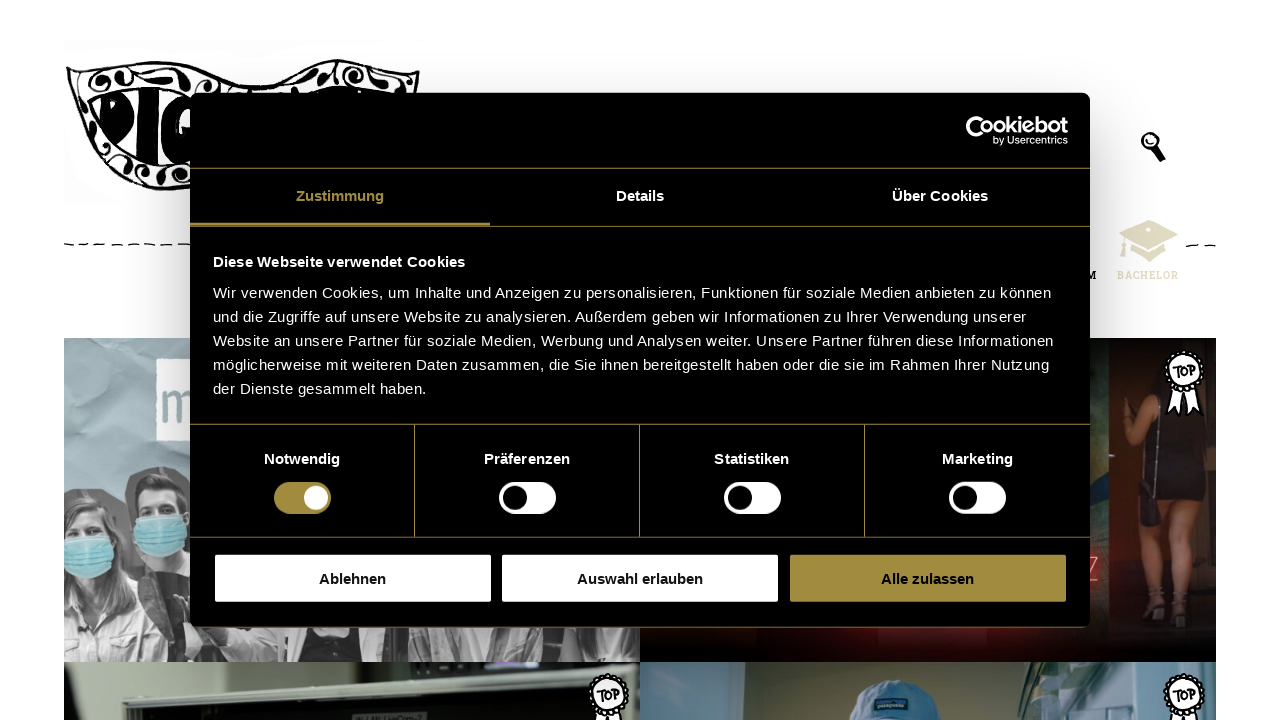

Page reached networkidle state - all network activity completed
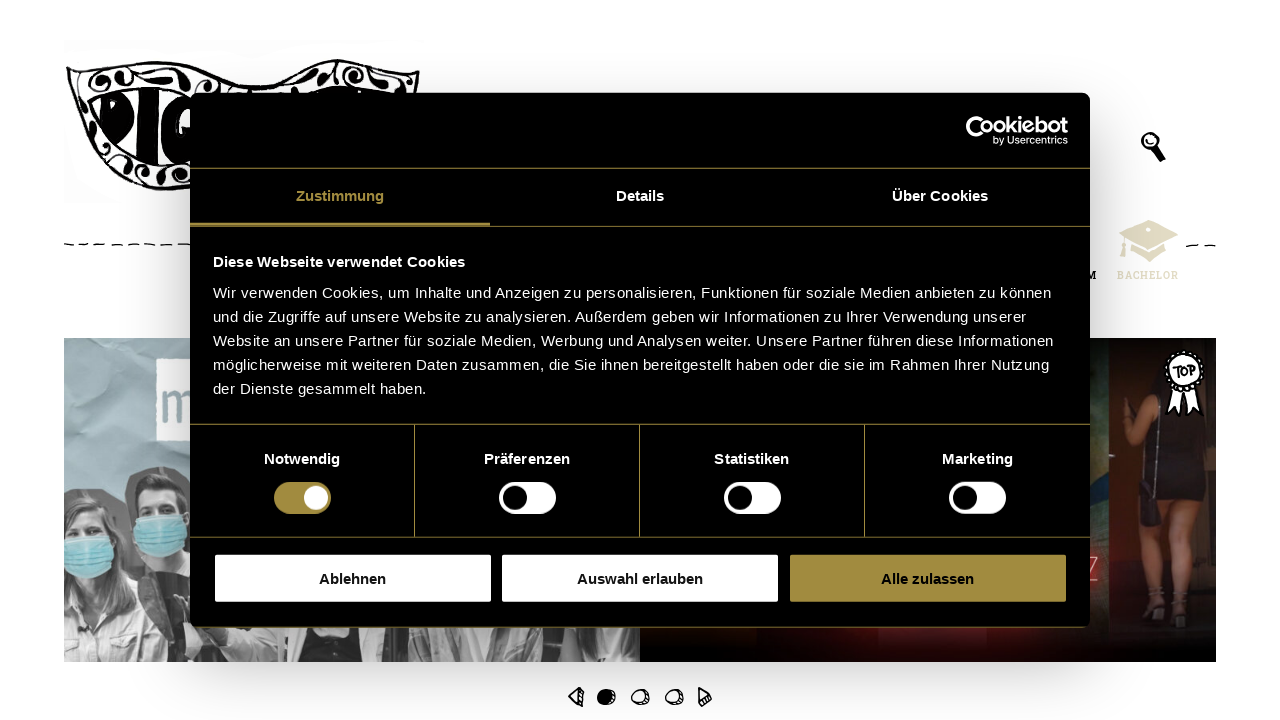

Waited 3 seconds for JavaScript rendering to complete
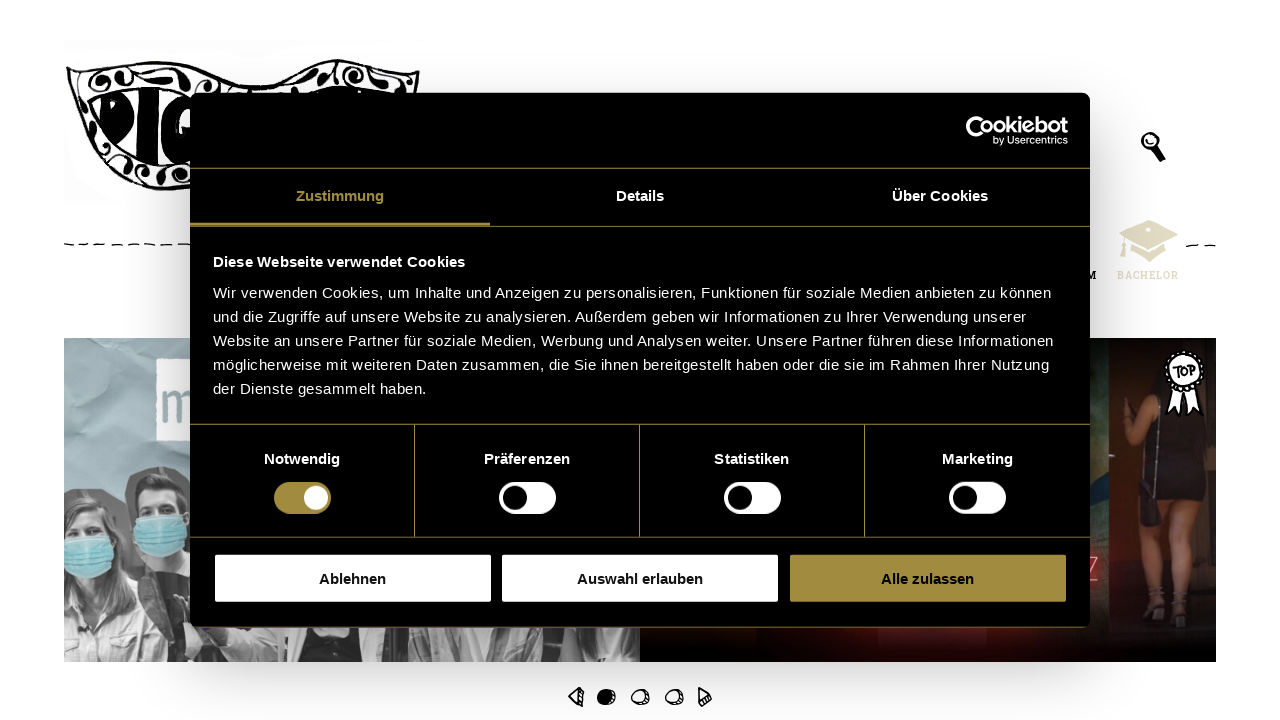

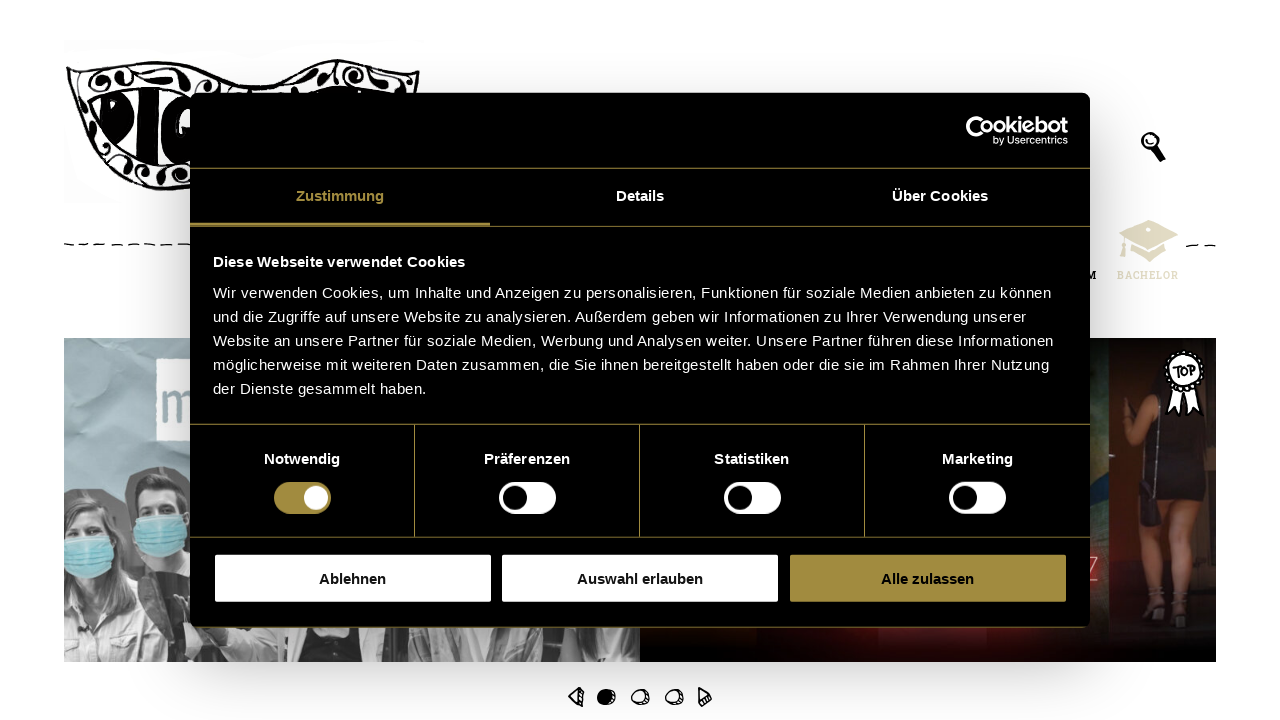